Tests that clicking on a link opens a new window by clicking the "Click Here" link and verifying the new window has the expected title "New Window"

Starting URL: https://the-internet.herokuapp.com/windows

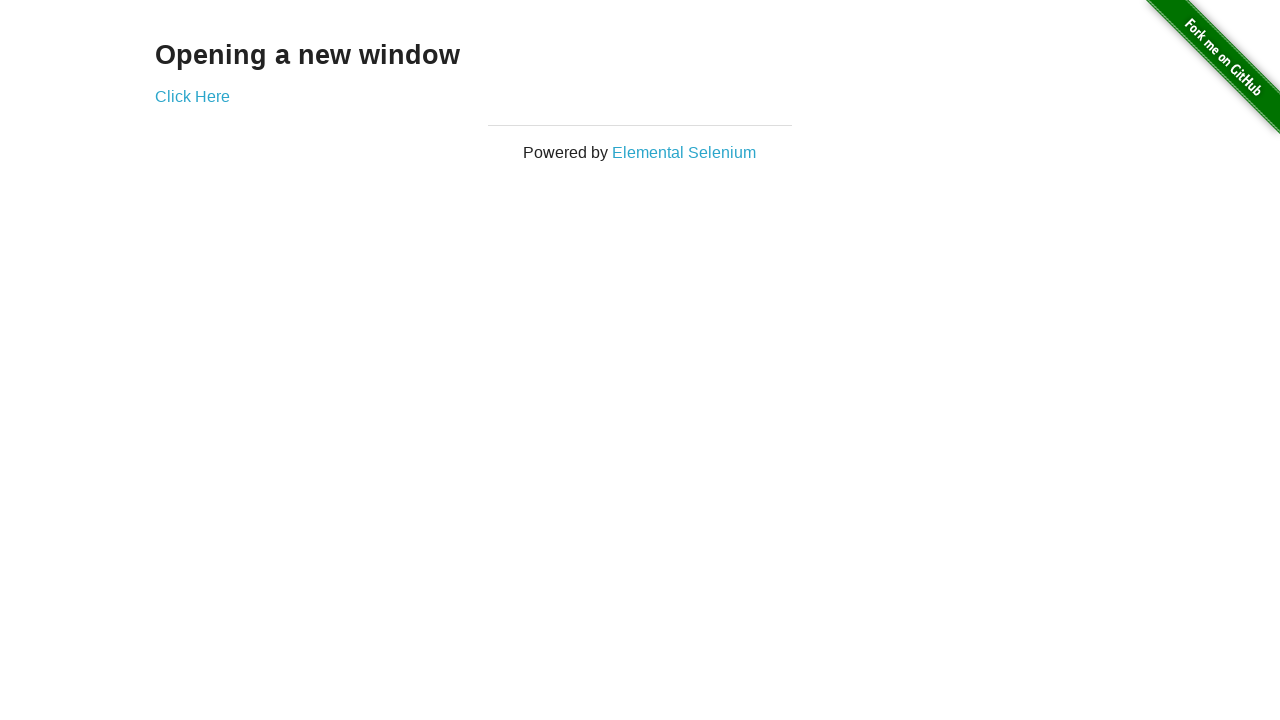

Clicked 'Click Here' link to open new window at (192, 96) on text=Click Here
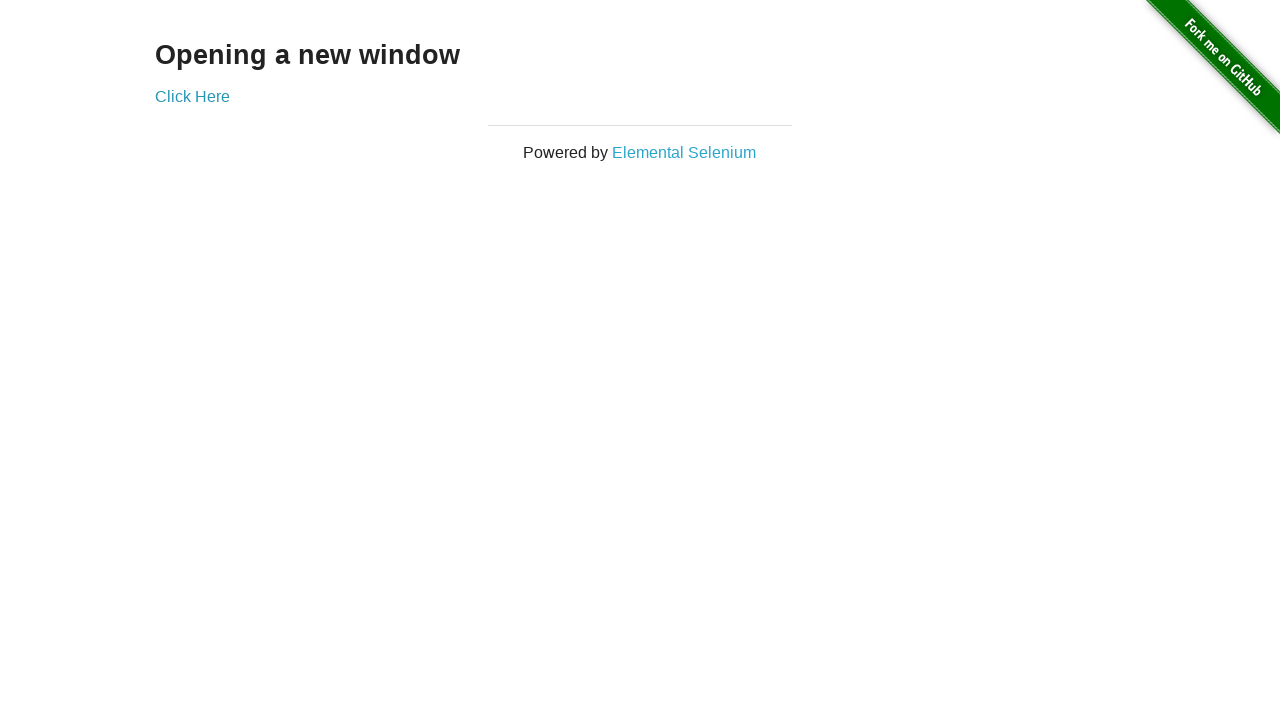

Captured reference to new window
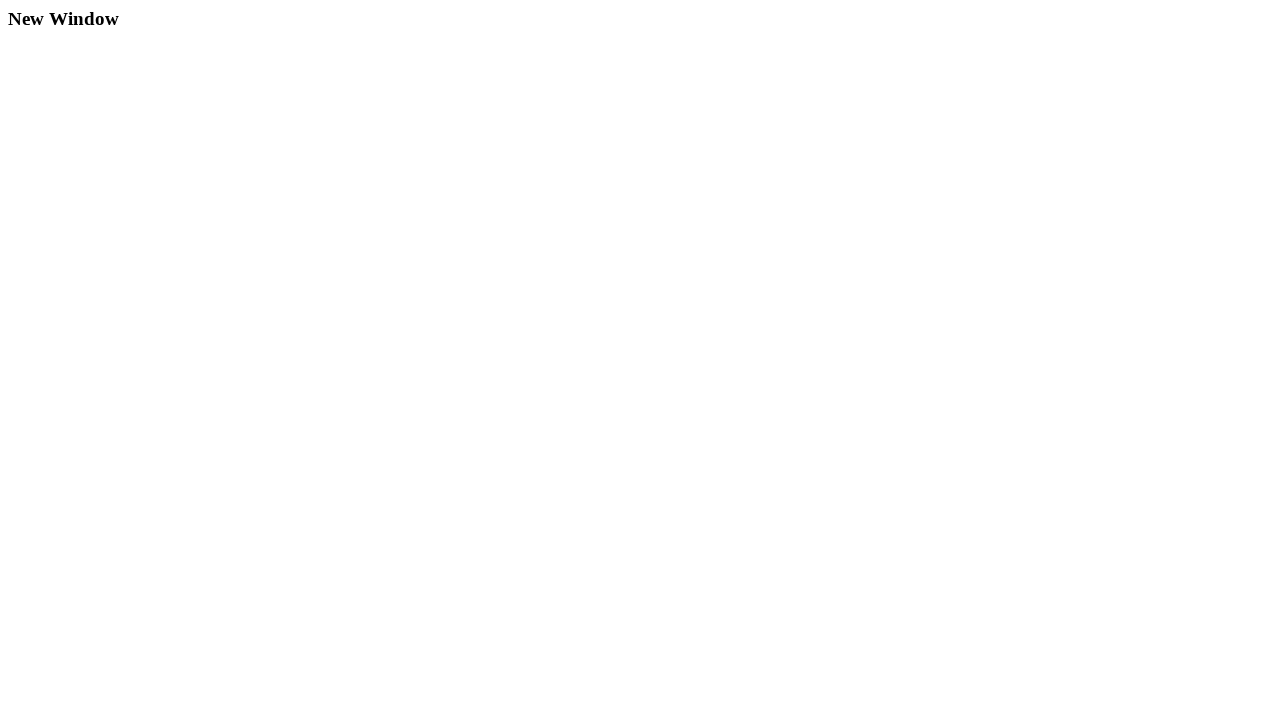

New window finished loading
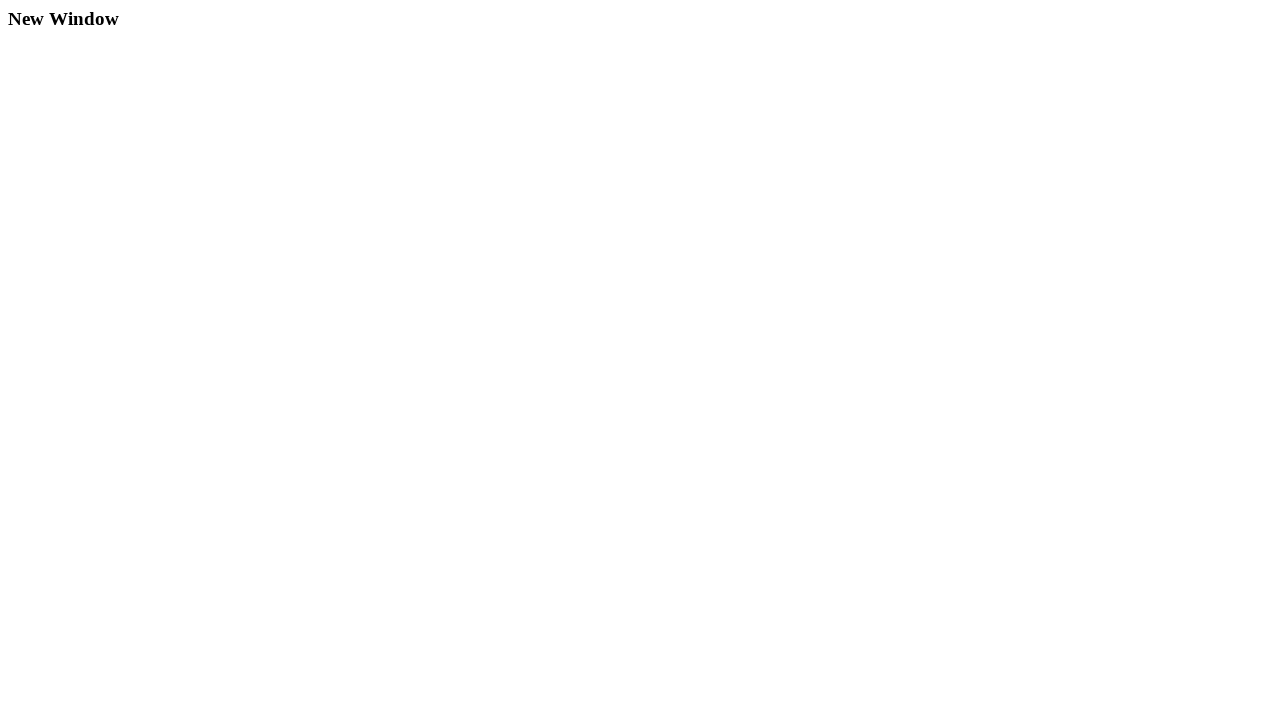

Verified new window title is 'New Window'
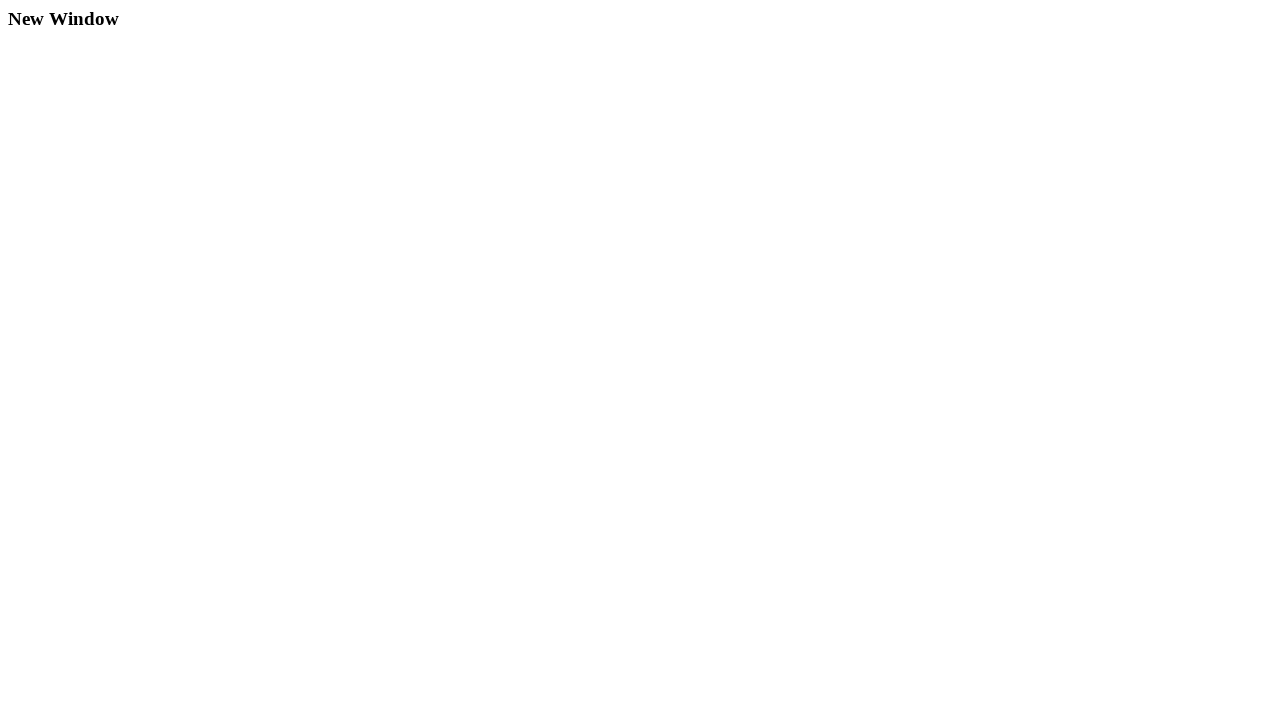

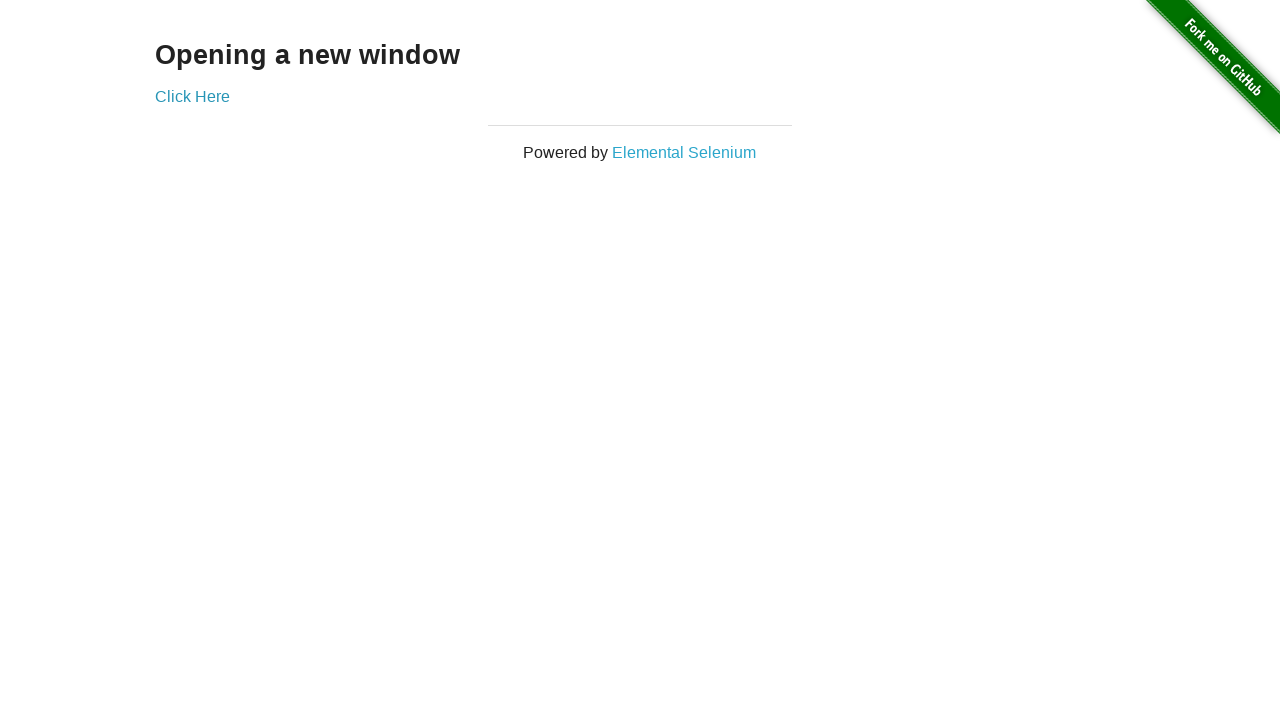